Tests that the back button correctly navigates through filter history

Starting URL: https://demo.playwright.dev/todomvc

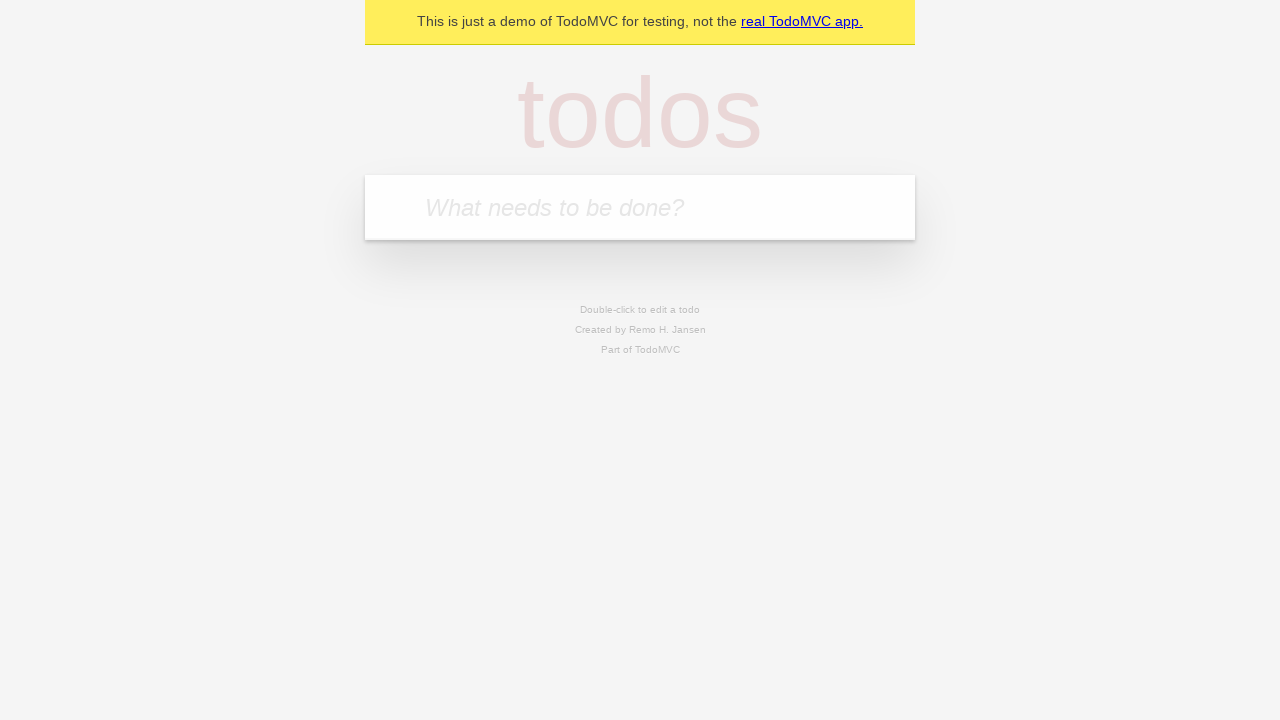

Filled todo input with 'buy some cheese' on internal:attr=[placeholder="What needs to be done?"i]
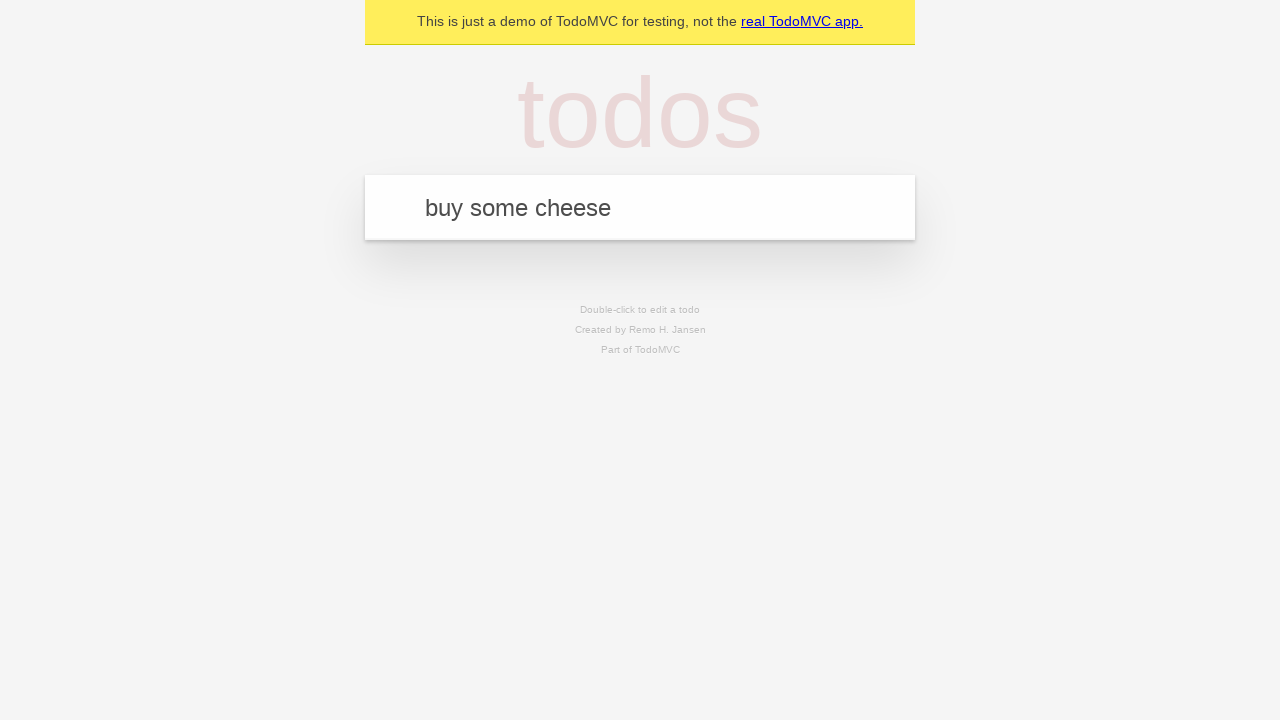

Pressed Enter to create todo 'buy some cheese' on internal:attr=[placeholder="What needs to be done?"i]
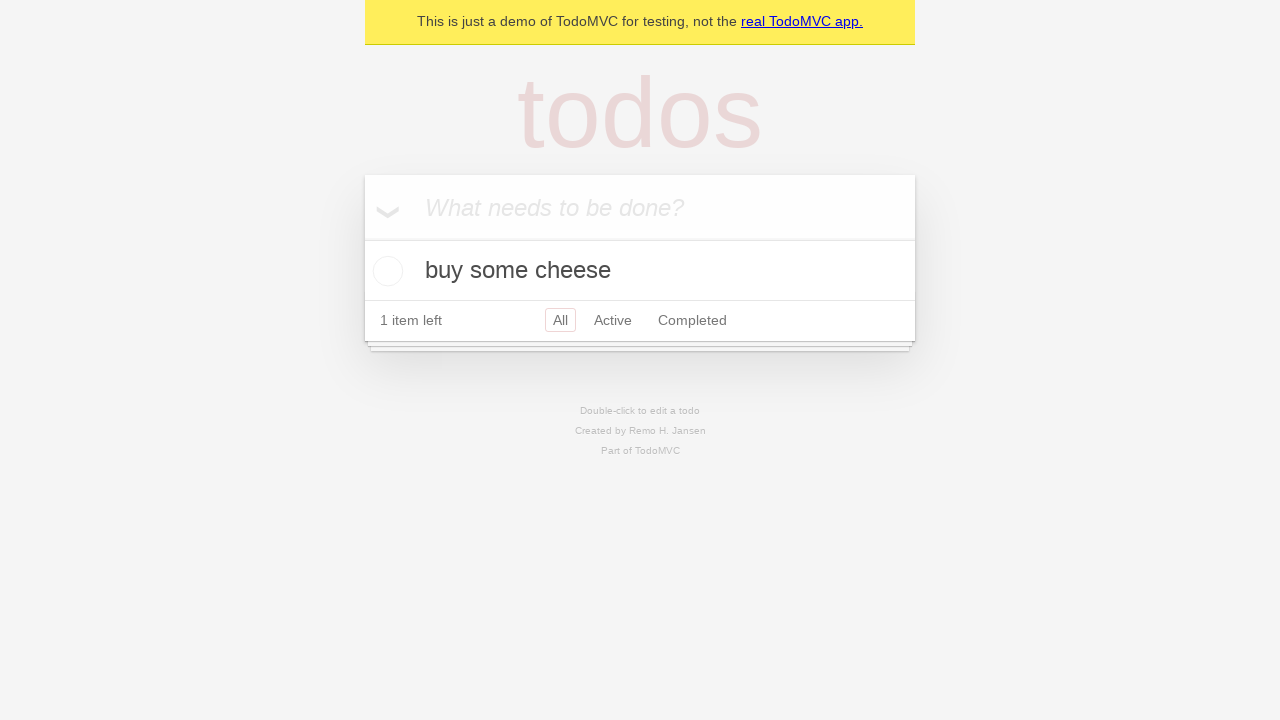

Filled todo input with 'feed the cat' on internal:attr=[placeholder="What needs to be done?"i]
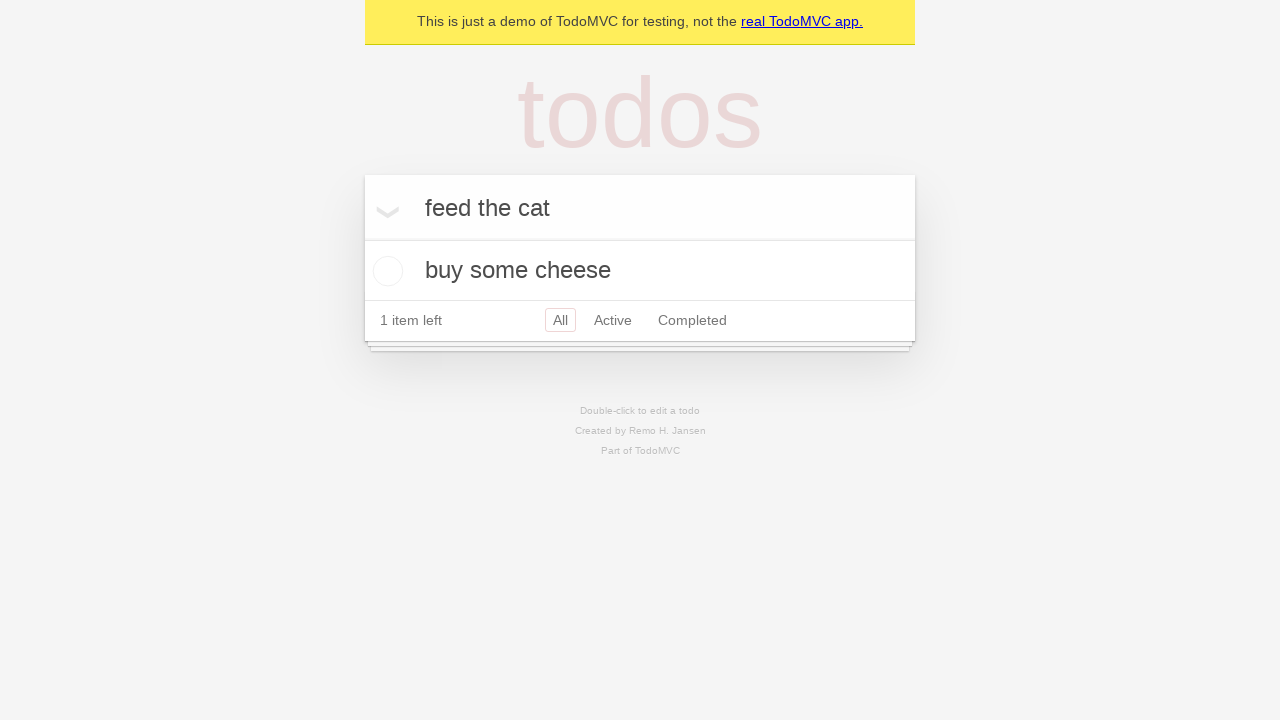

Pressed Enter to create todo 'feed the cat' on internal:attr=[placeholder="What needs to be done?"i]
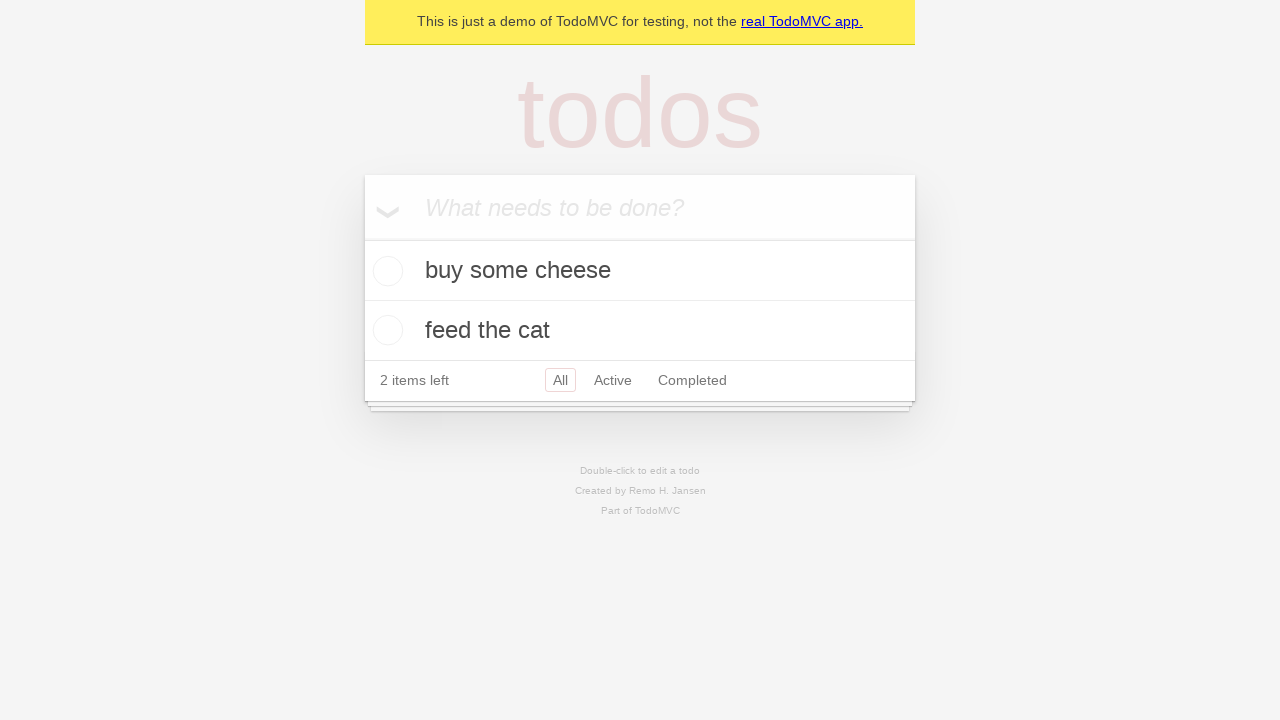

Filled todo input with 'book a doctors appointment' on internal:attr=[placeholder="What needs to be done?"i]
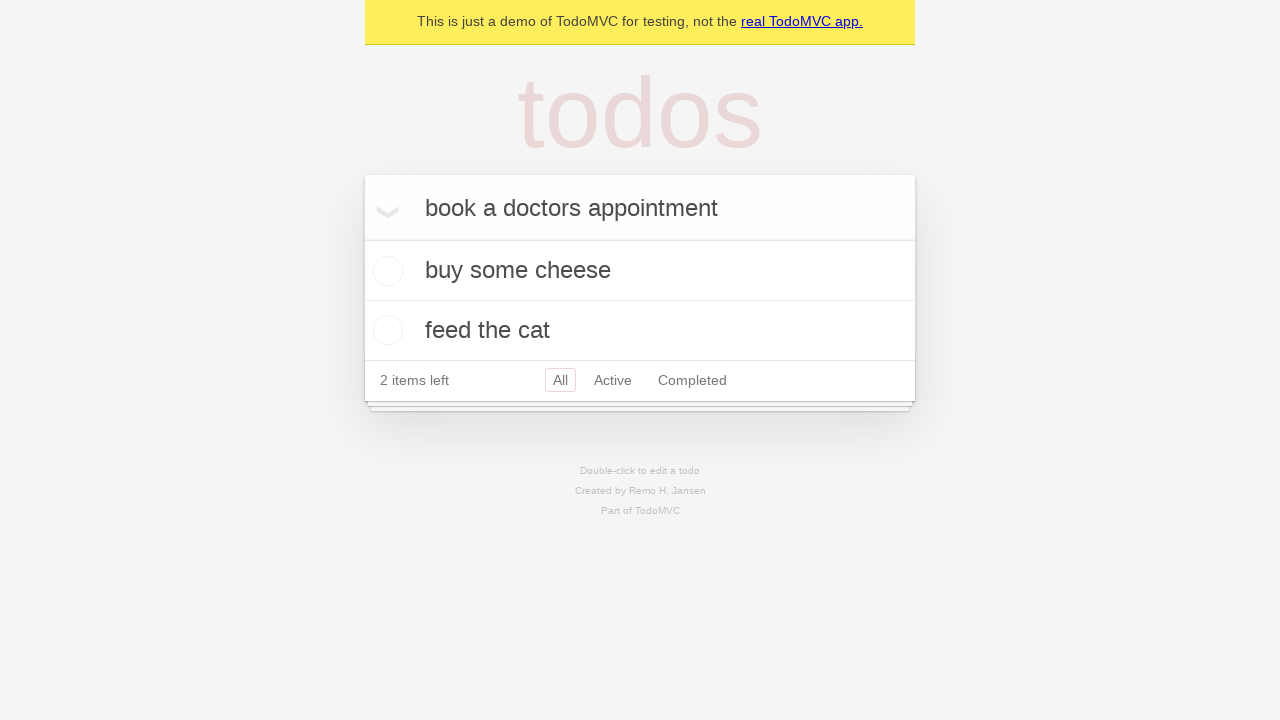

Pressed Enter to create todo 'book a doctors appointment' on internal:attr=[placeholder="What needs to be done?"i]
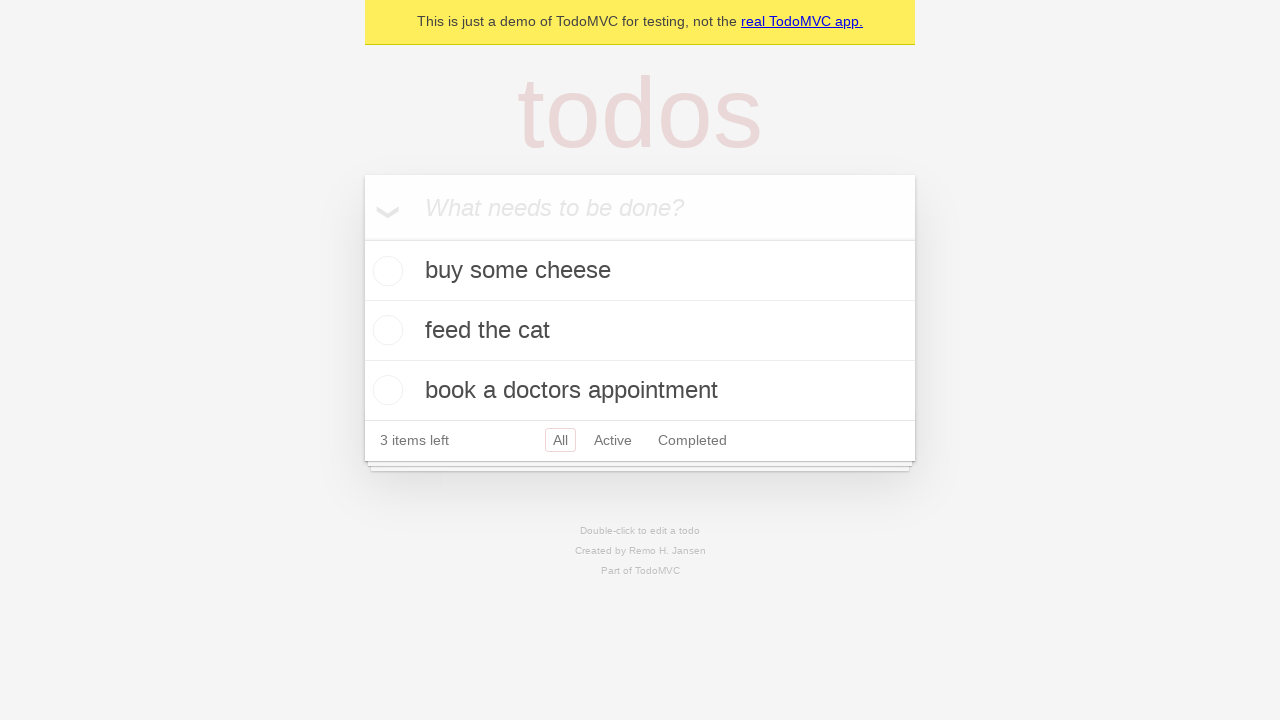

Checked the second todo item at (385, 330) on internal:testid=[data-testid="todo-item"s] >> nth=1 >> internal:role=checkbox
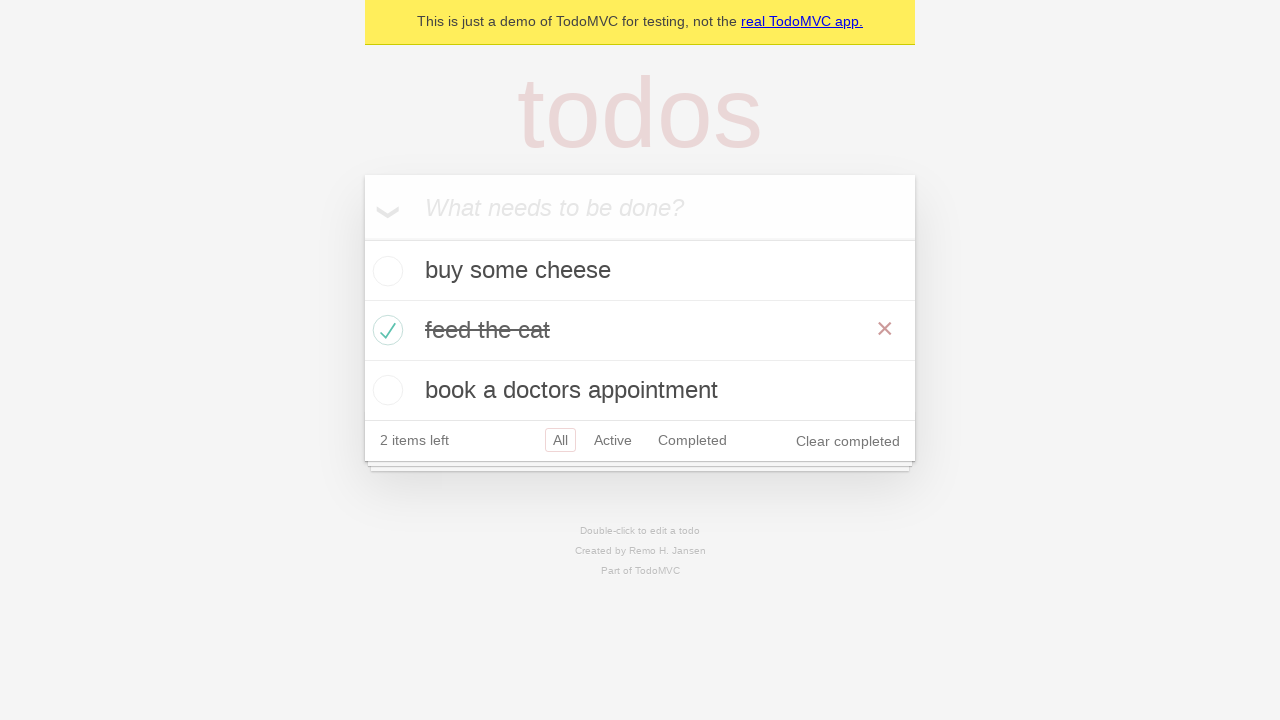

Clicked 'All' filter at (560, 440) on internal:role=link[name="All"i]
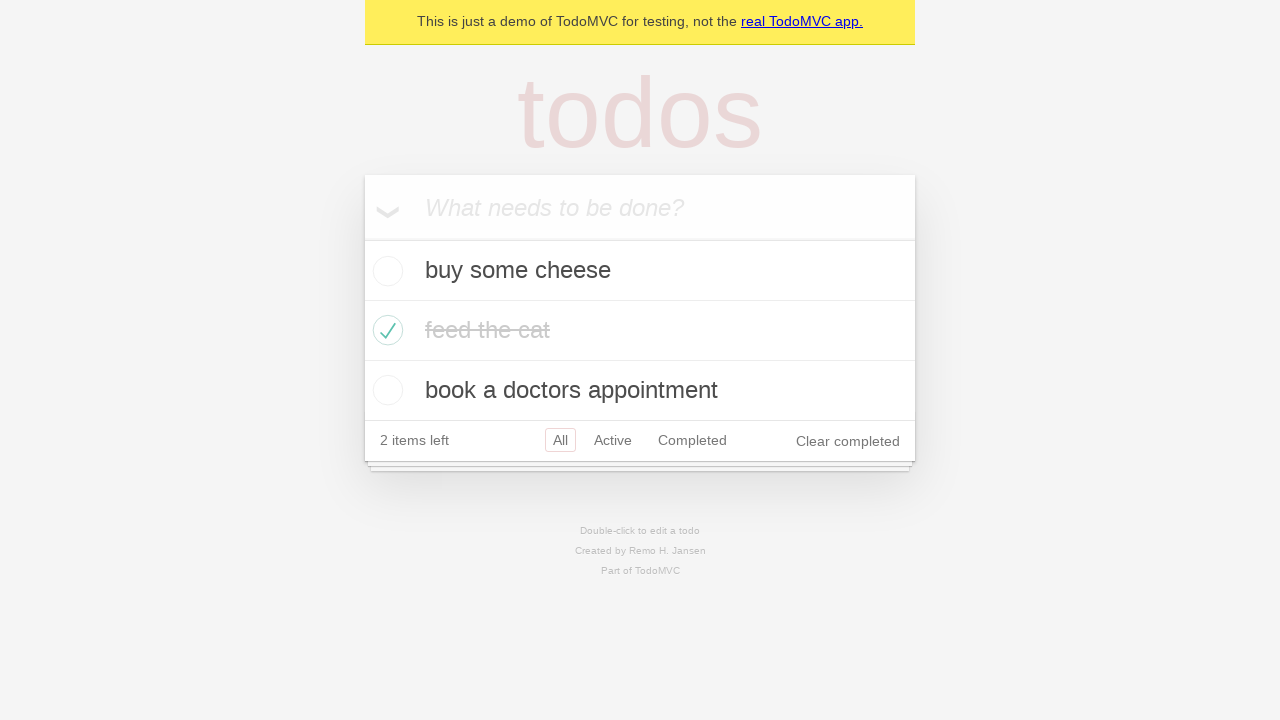

Clicked 'Active' filter at (613, 440) on internal:role=link[name="Active"i]
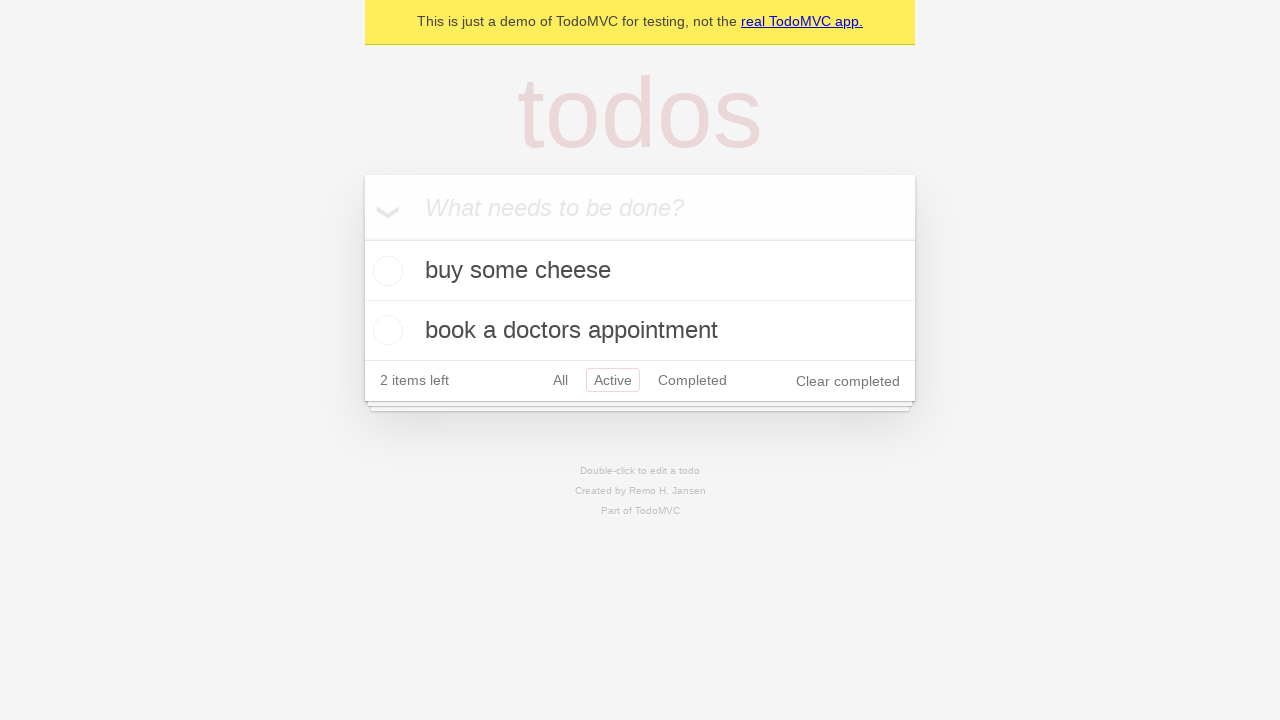

Clicked 'Completed' filter at (692, 380) on internal:role=link[name="Completed"i]
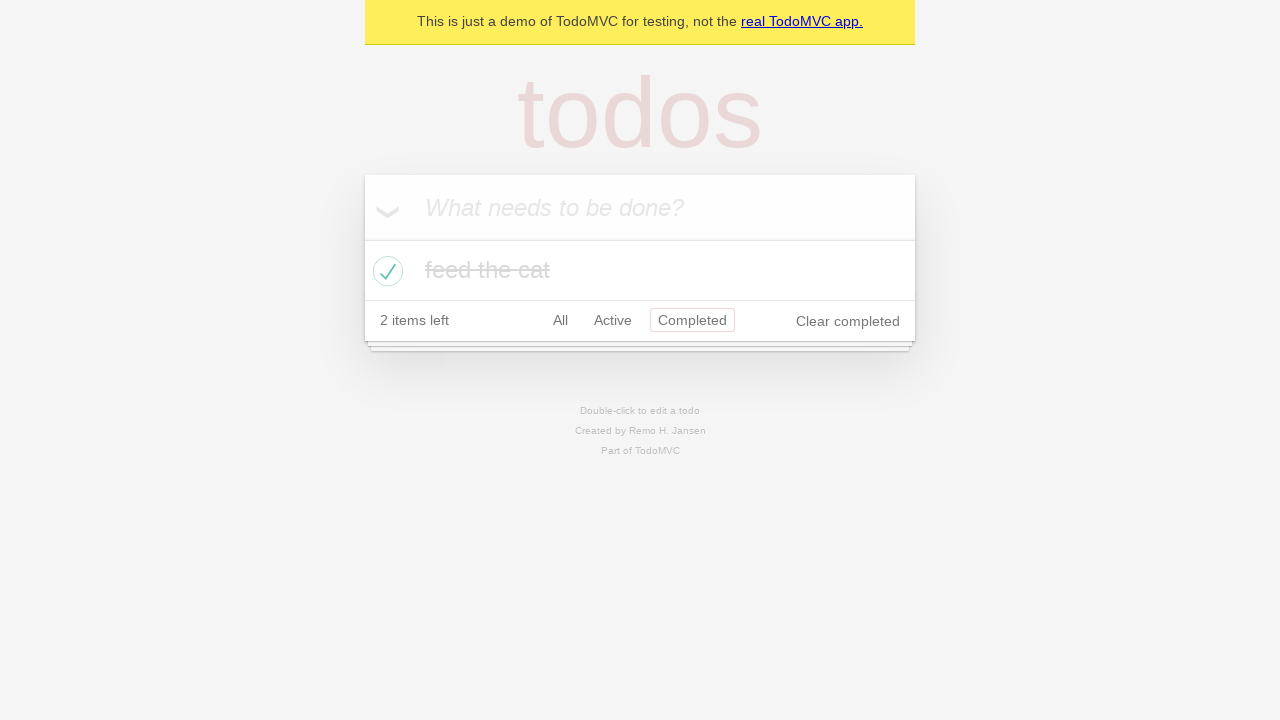

Navigated back to 'Active' filter
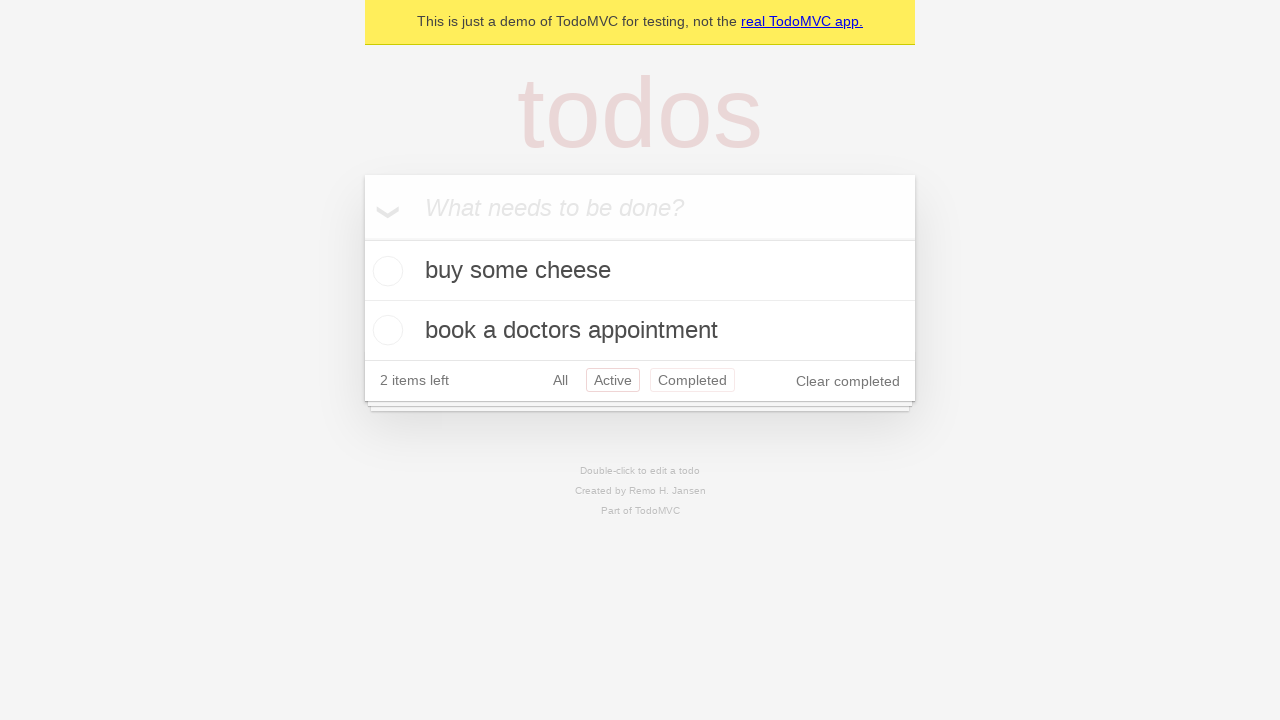

Navigated back to 'All' filter
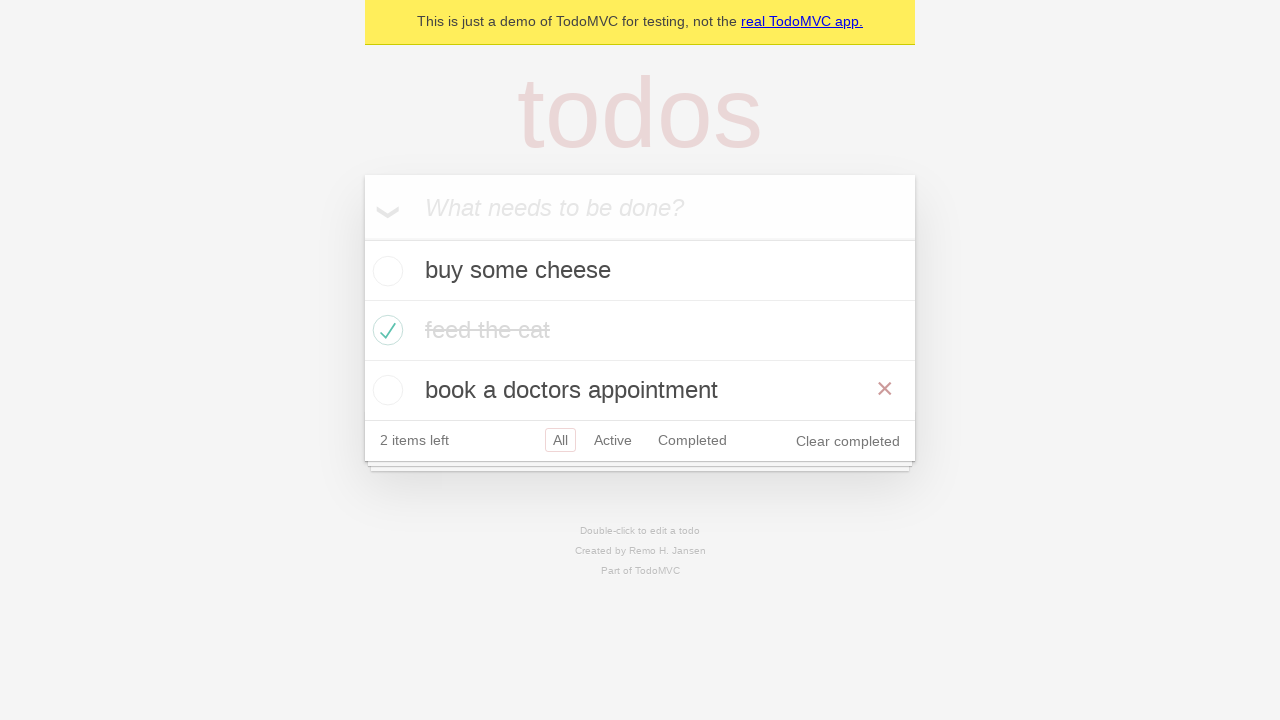

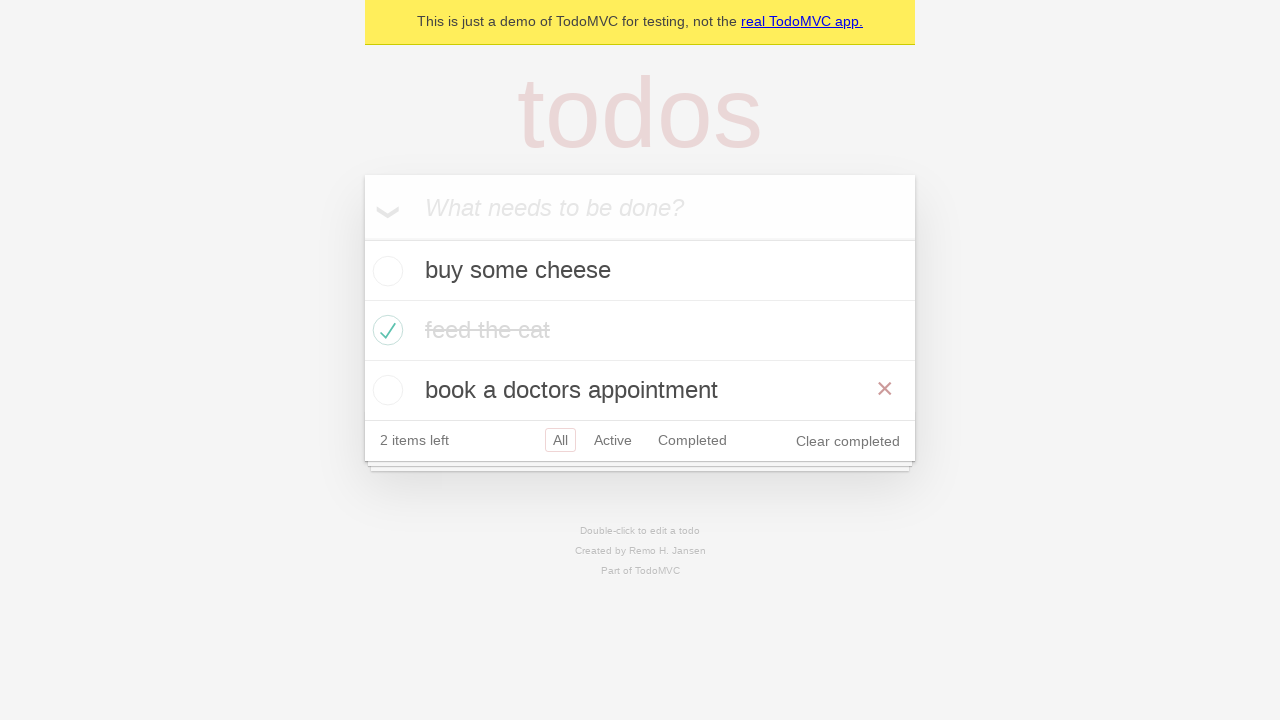